Clicks on the Store link and gets the title, then navigates back

Starting URL: https://www.apple.com/in/shop

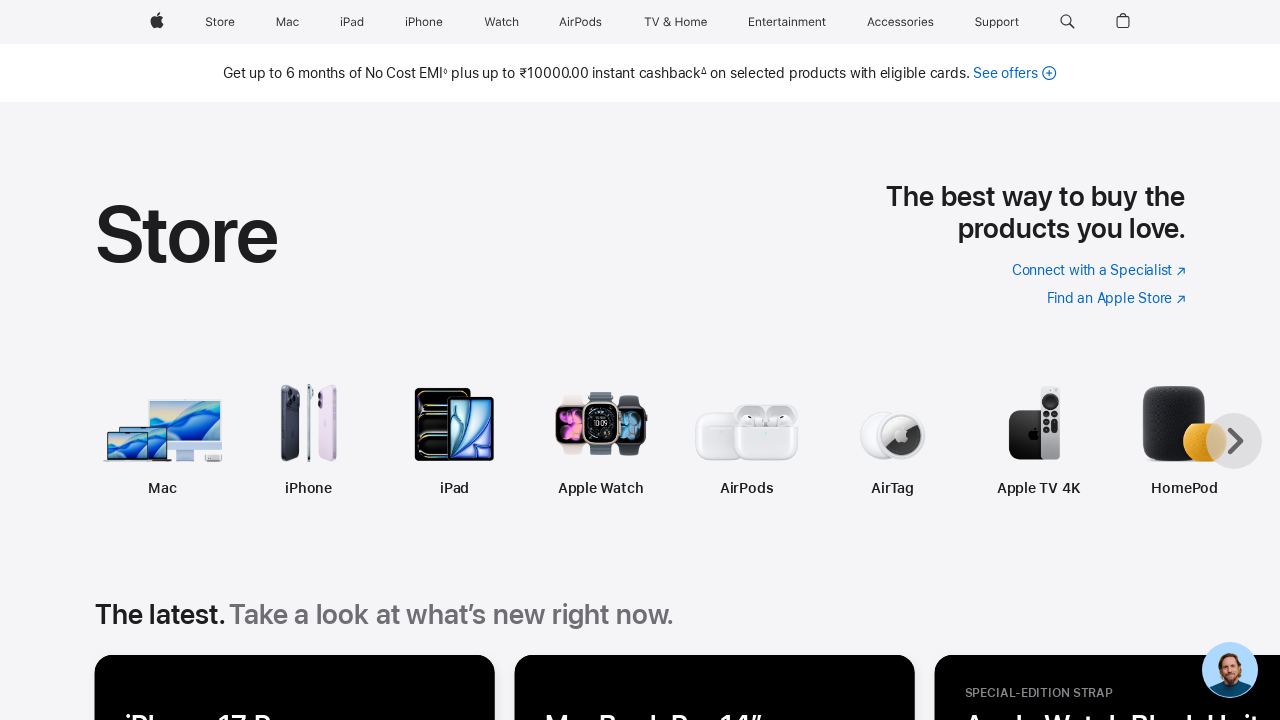

Clicked Store link in navigation at (220, 22) on (//span[@class="globalnav-link-text-container"])[1]
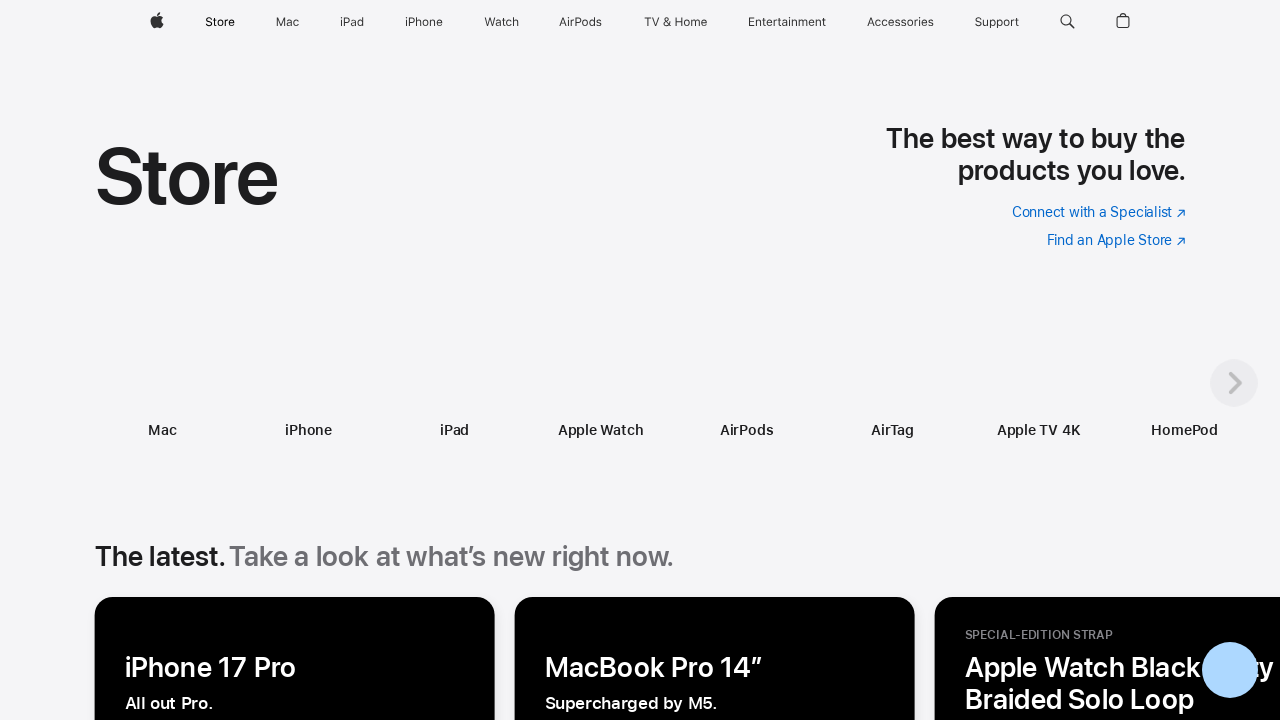

Retrieved page title: 'Apple Store Online - Apple (IN)'
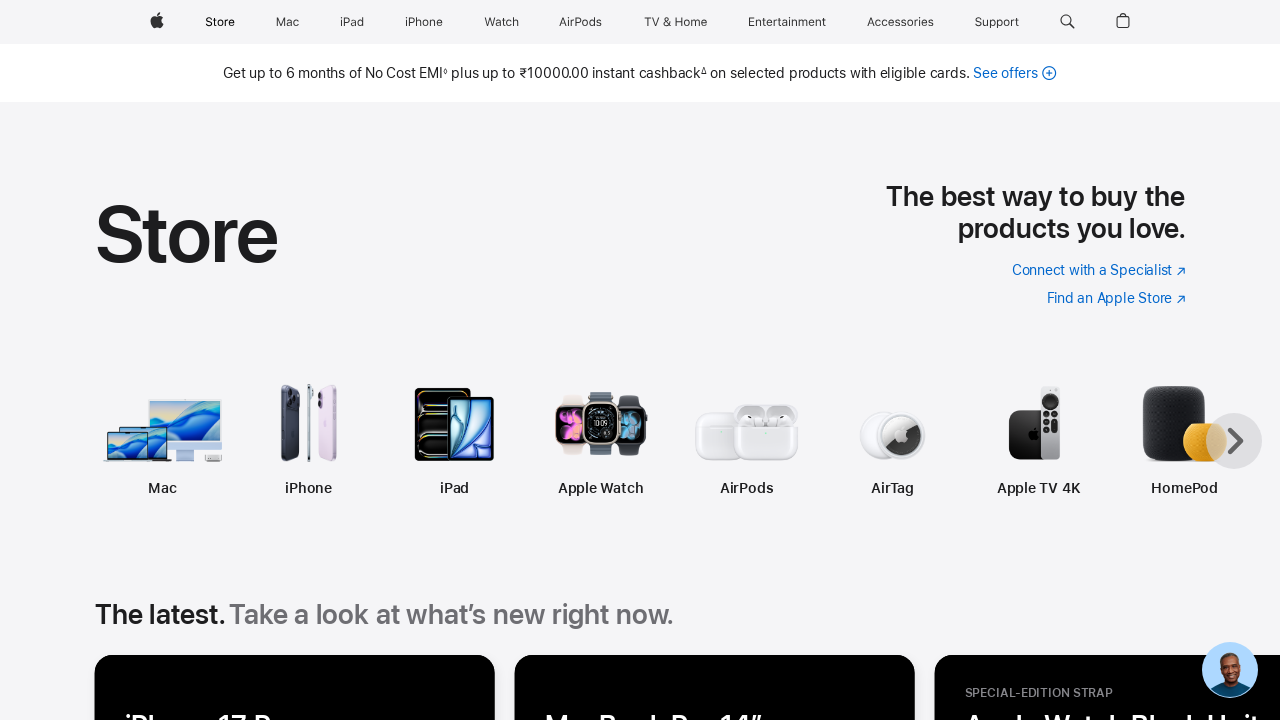

Printed page title to console
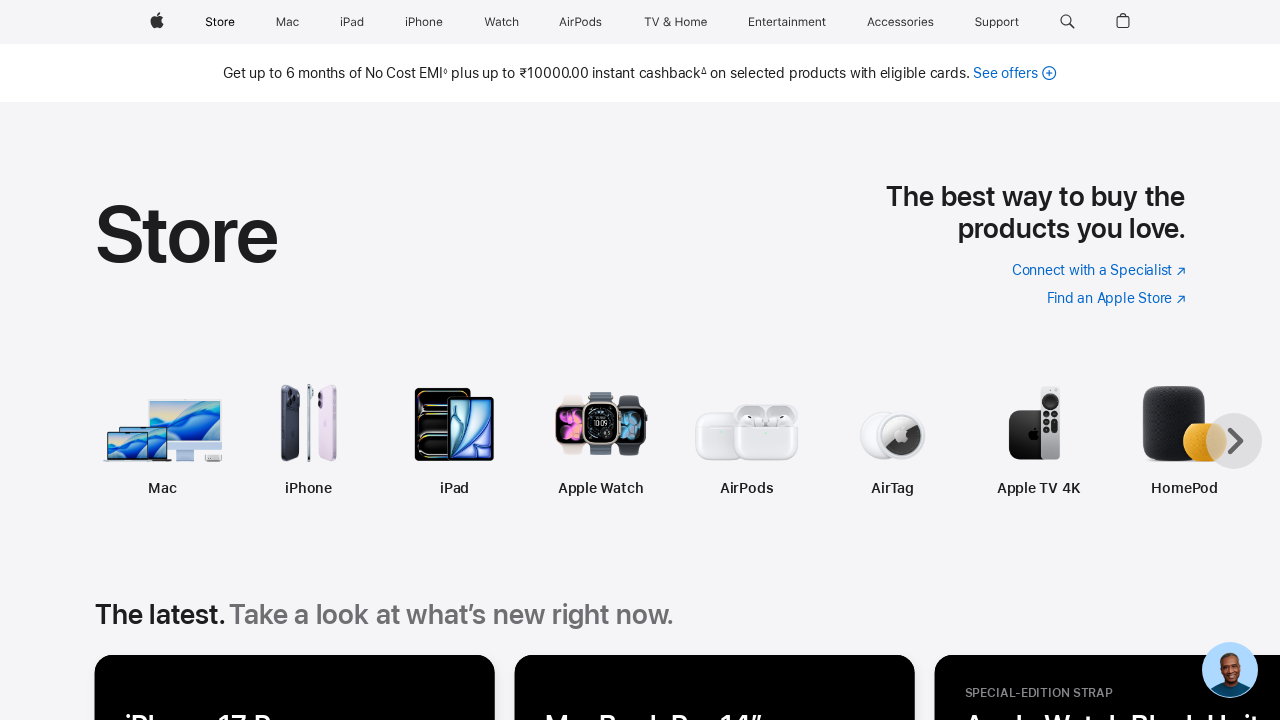

Navigated back to previous page
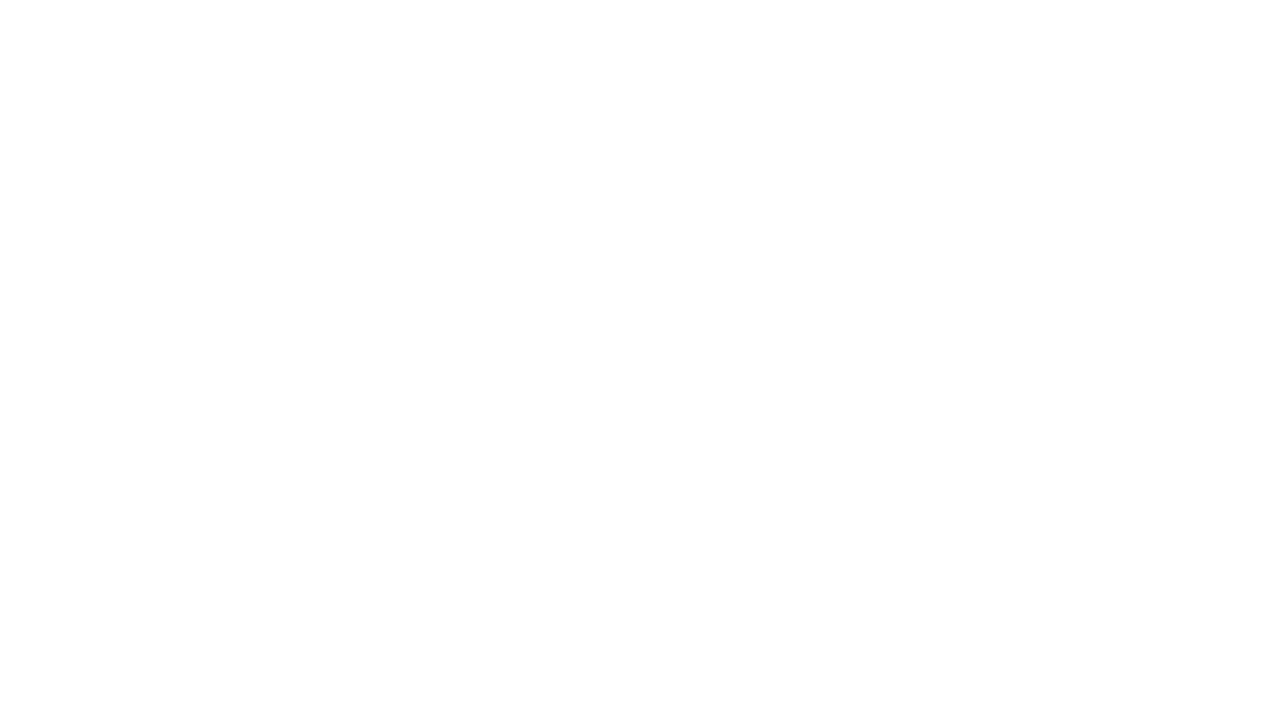

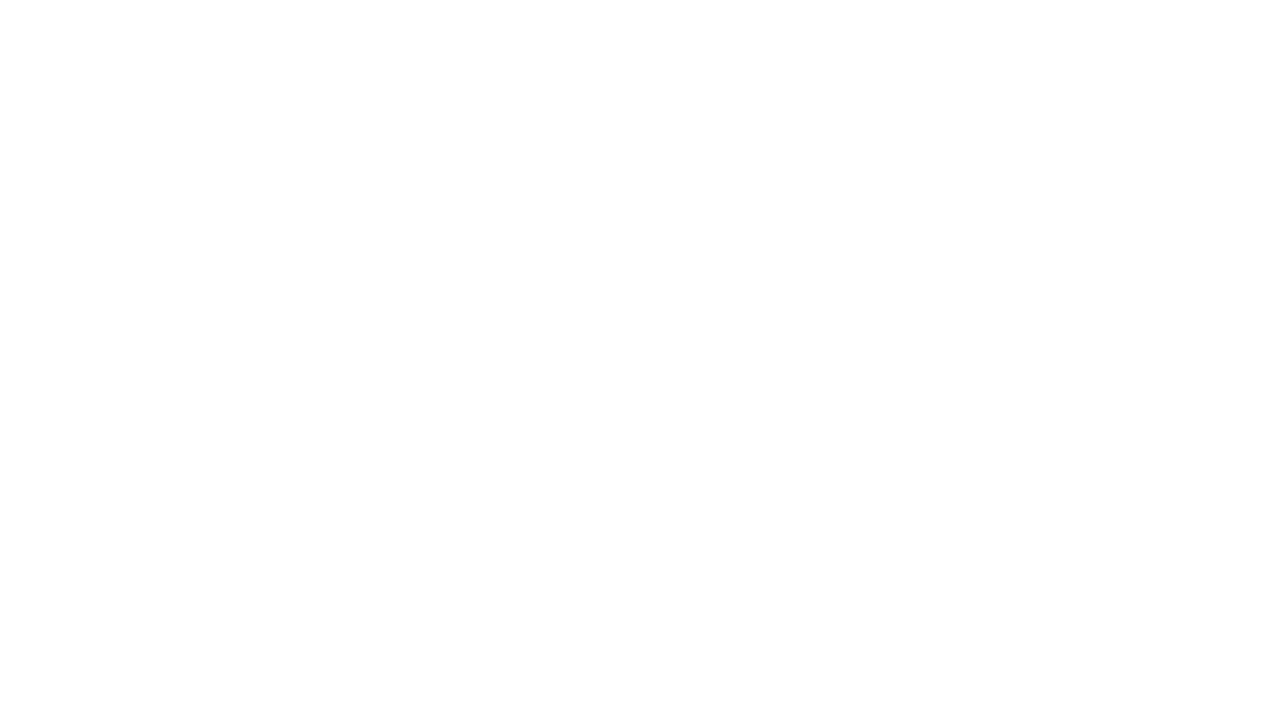